Tests the directory page by clicking on the directory list toggle and verifying gold member information is displayed

Starting URL: https://james-school-lunatuna31.github.io/cse270-teton/directory.html

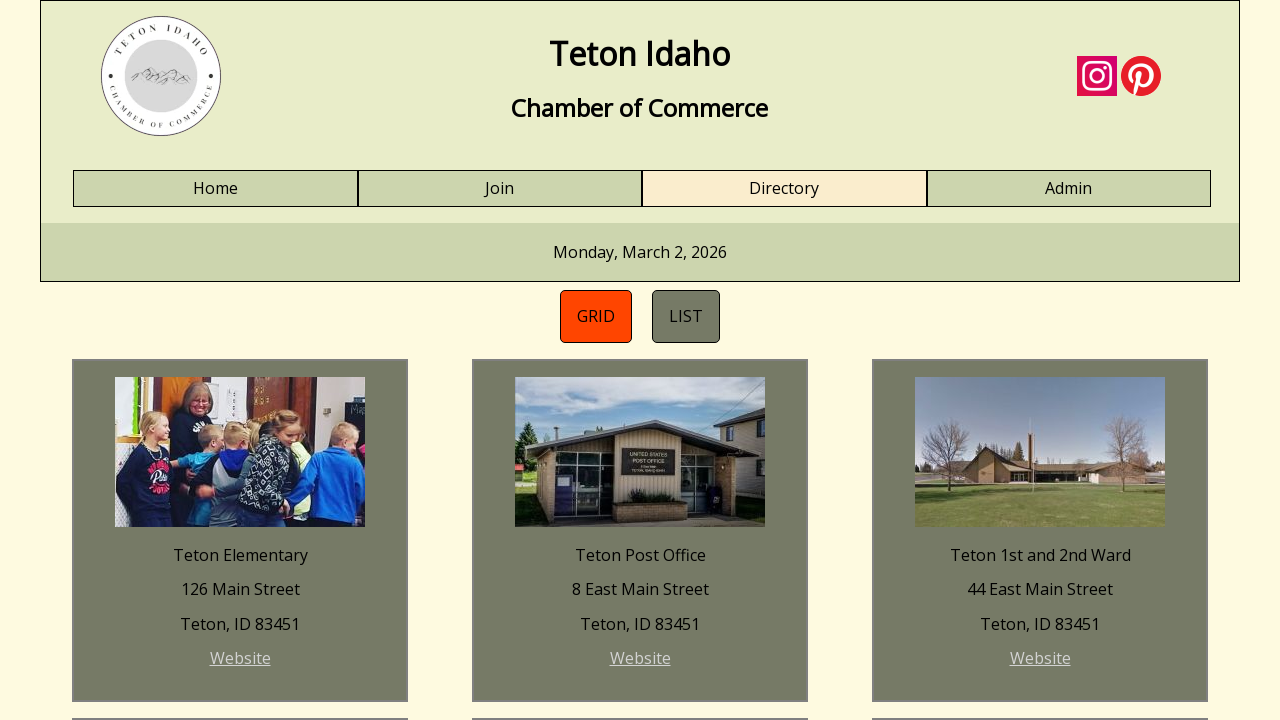

Clicked directory list toggle to expand/collapse directory at (686, 316) on #directory-list
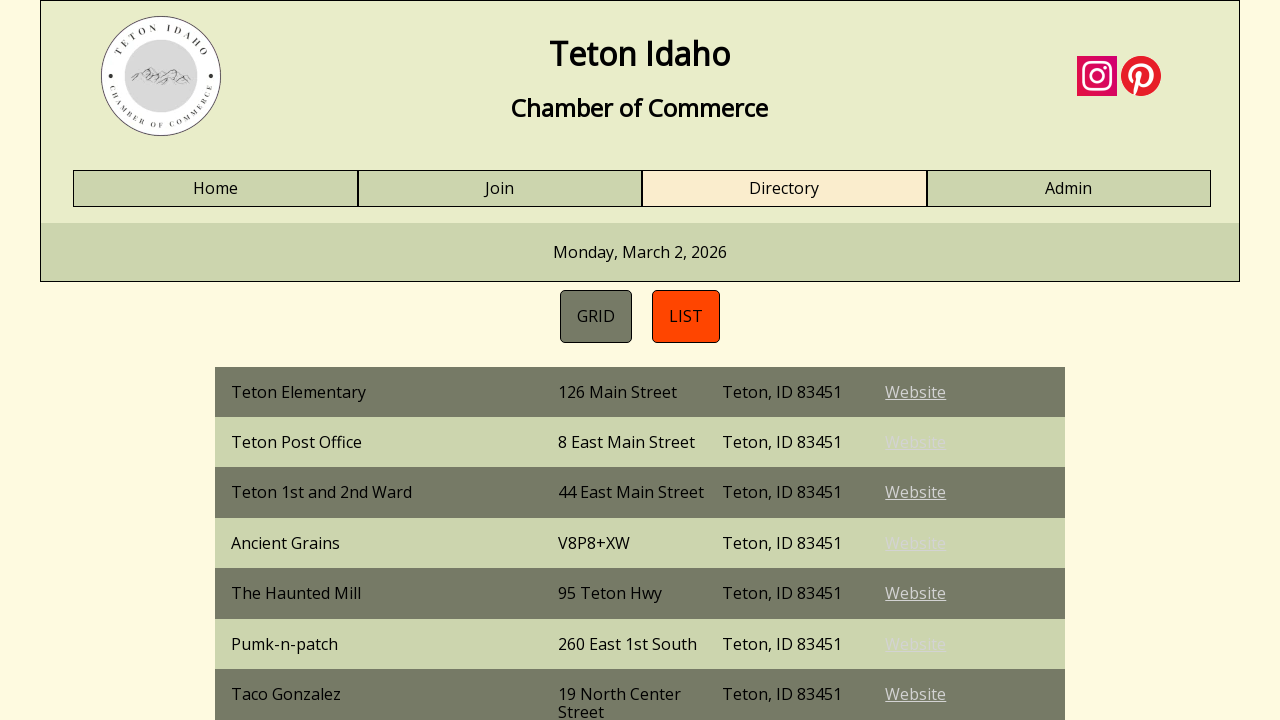

Verified gold member information is displayed at position 9
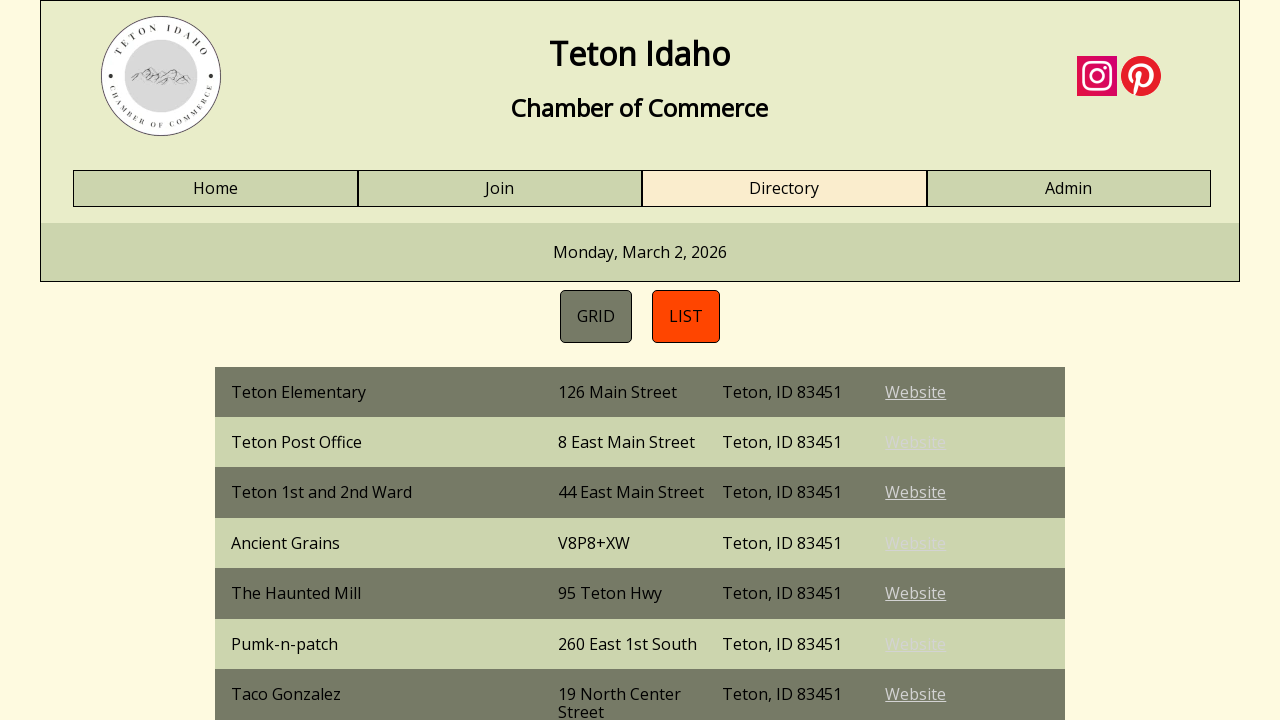

Clicked directory list toggle again to toggle directory state at (686, 316) on #directory-list
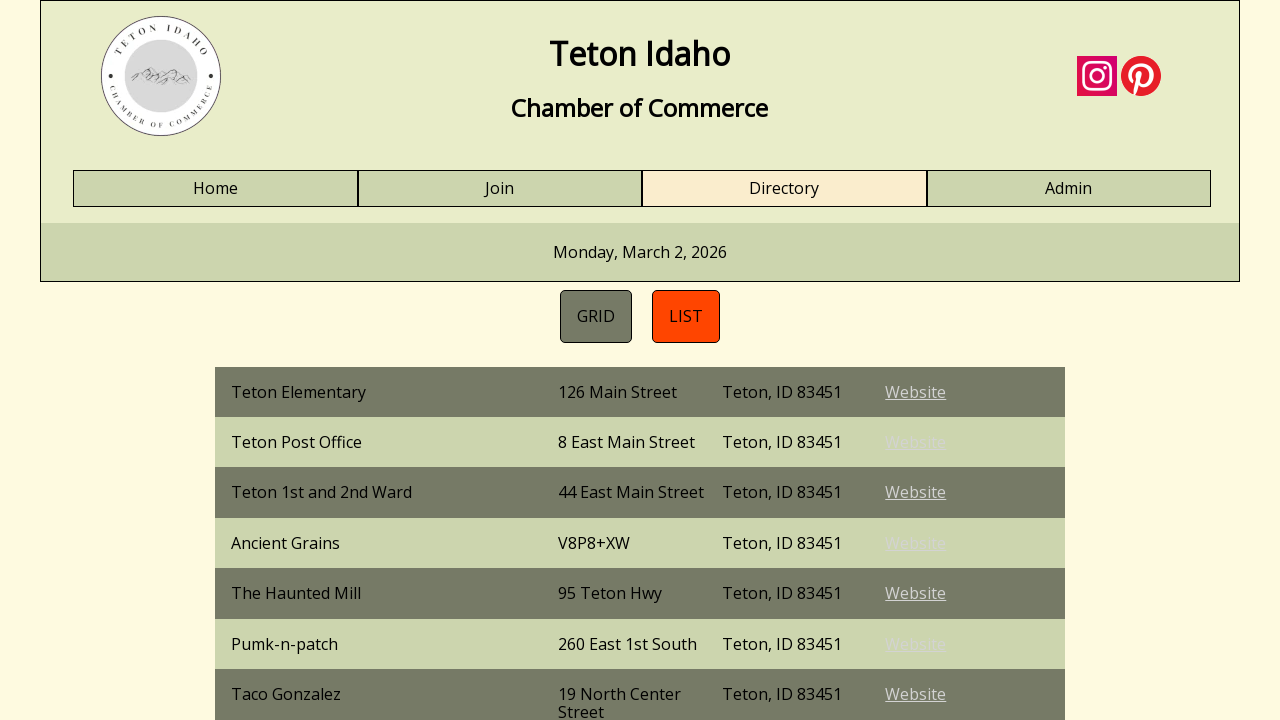

Verified gold member information is still displayed after toggle
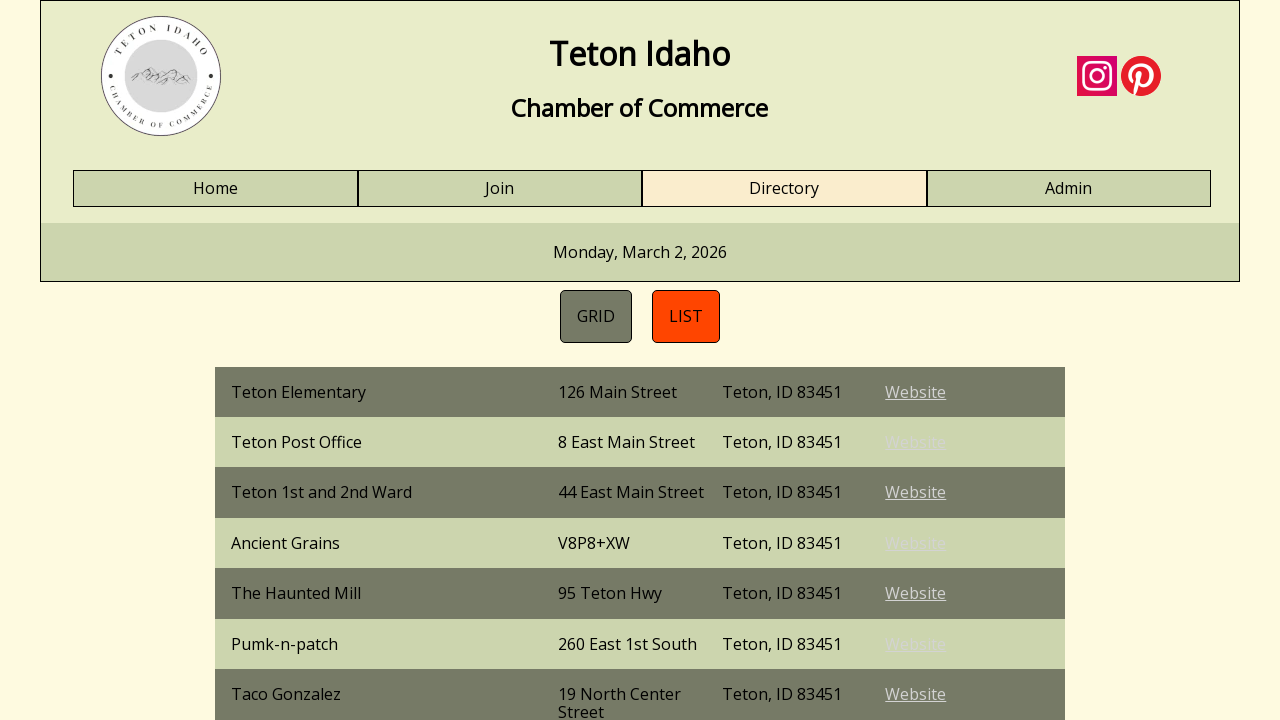

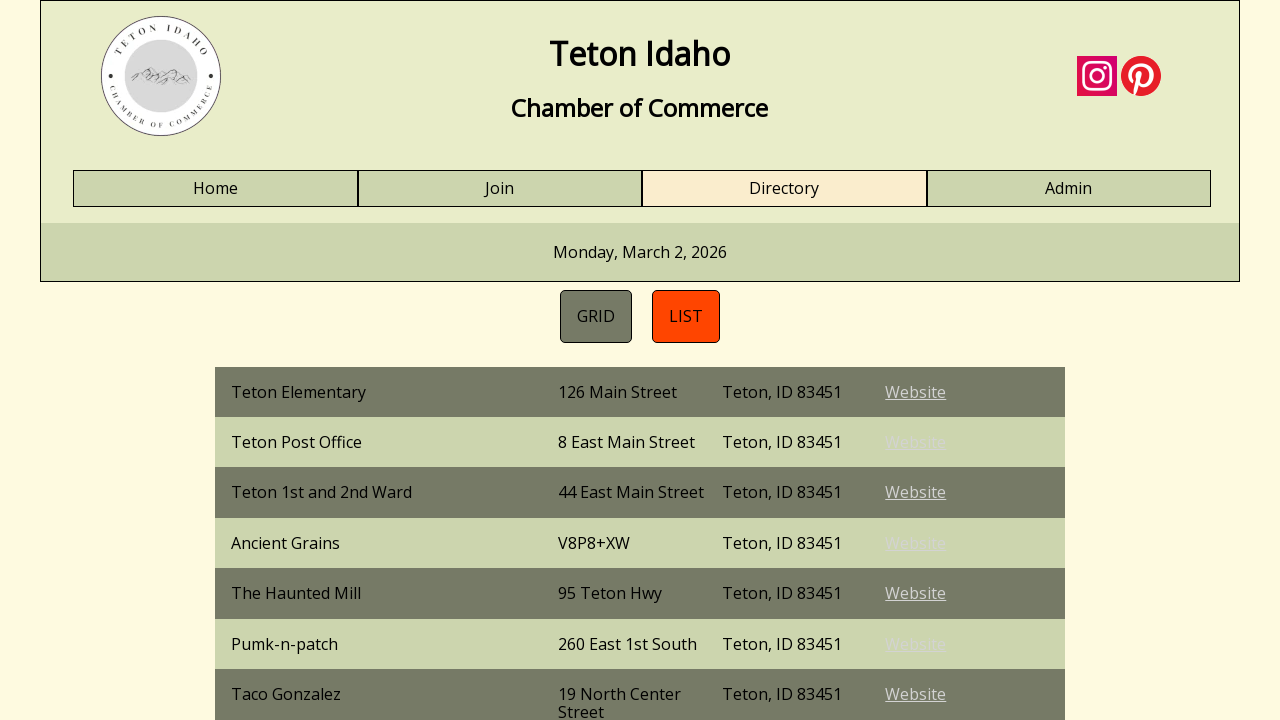